Tests submitting the feedback form without entering any data and verifies the check feedback page shows empty values

Starting URL: https://uljanovs.github.io/site/tasks/provide_feedback

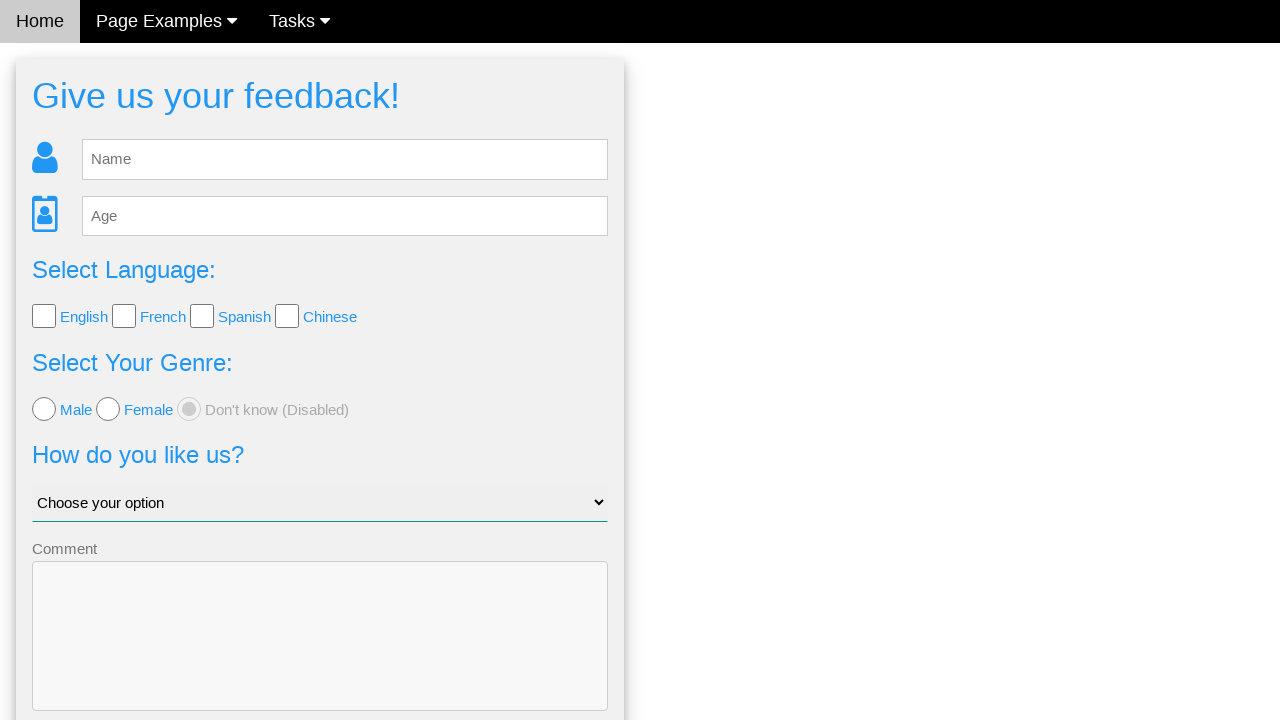

Feedback form loaded and name input field is visible
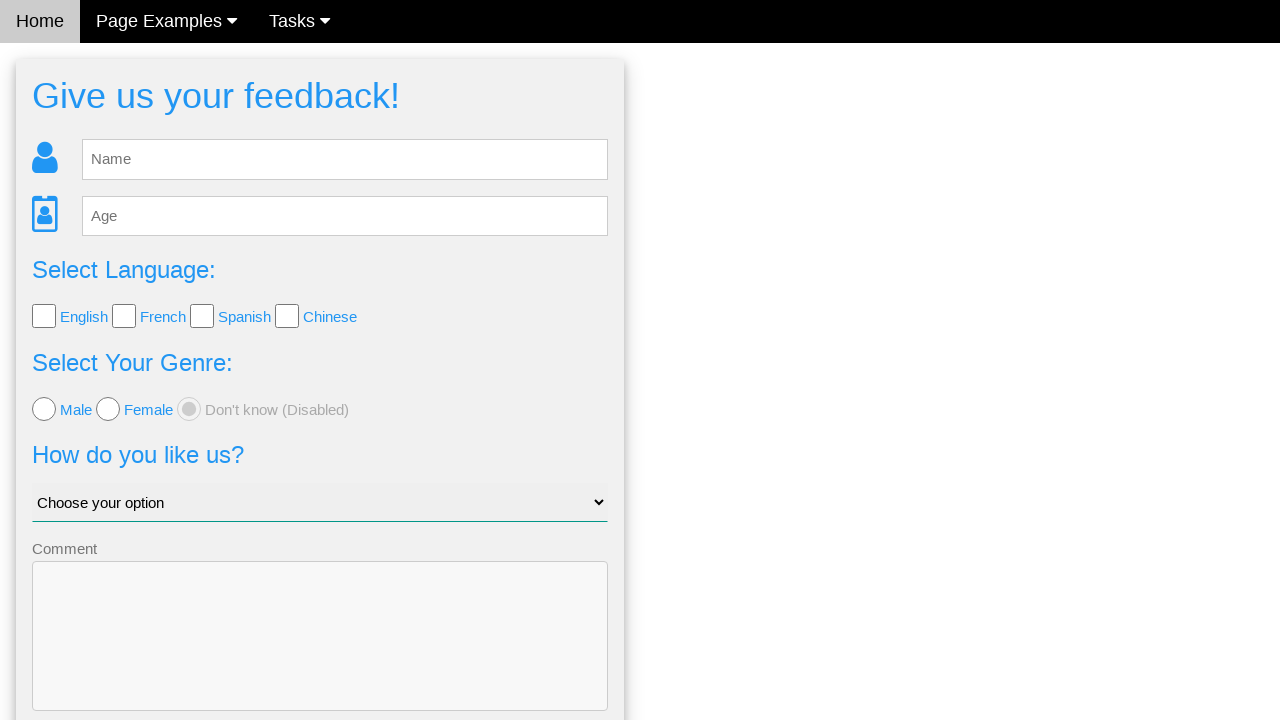

Clicked submit button without entering any data at (320, 656) on button[type='submit'], input[type='submit'], .btn-primary
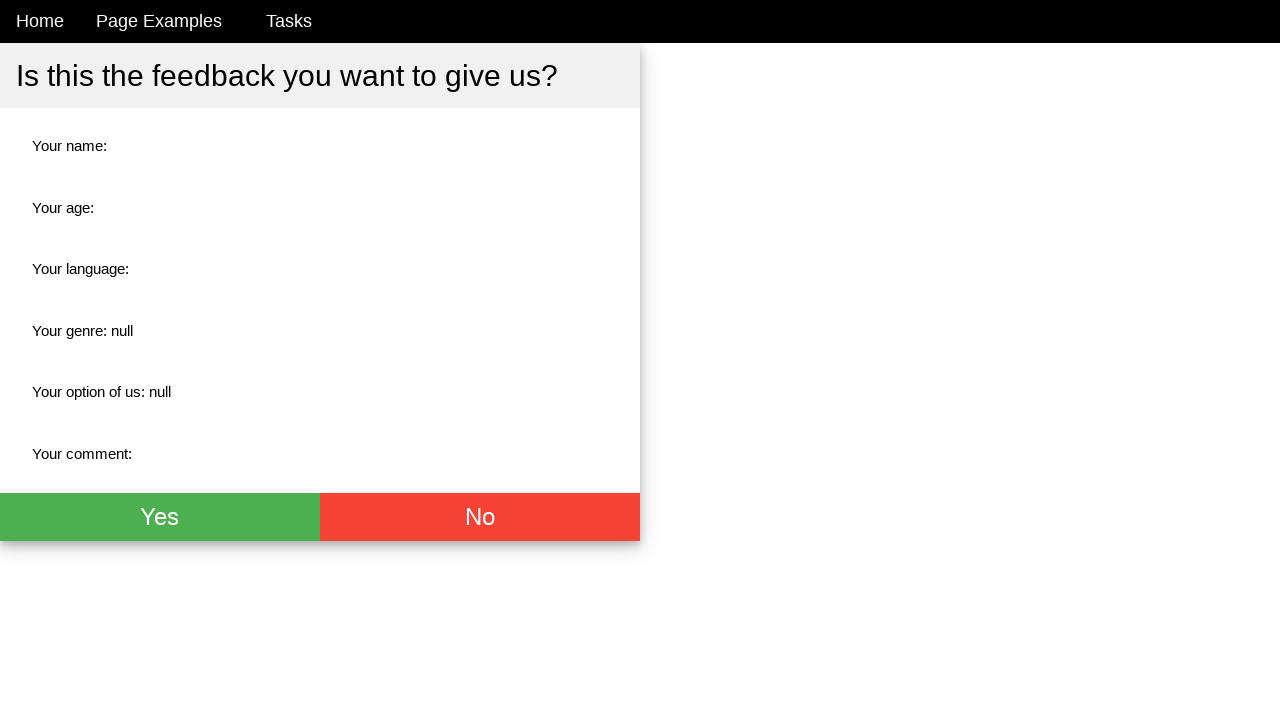

Check feedback page loaded successfully and shows empty values
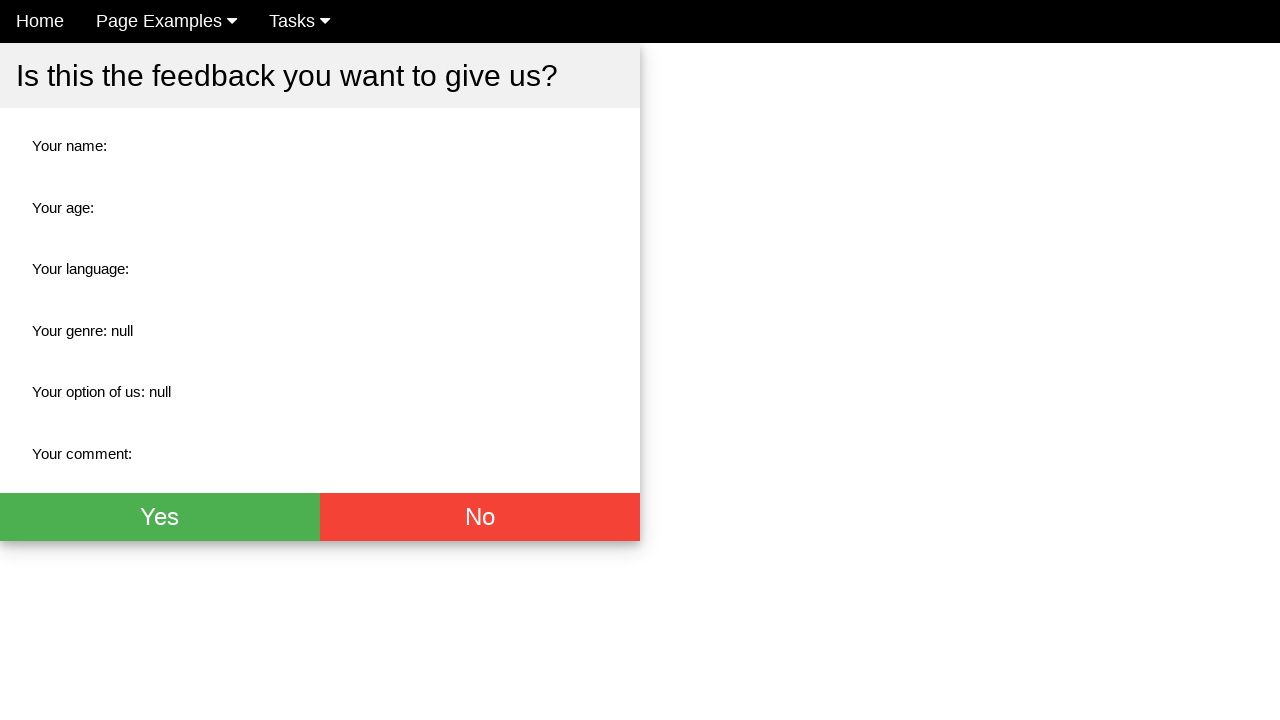

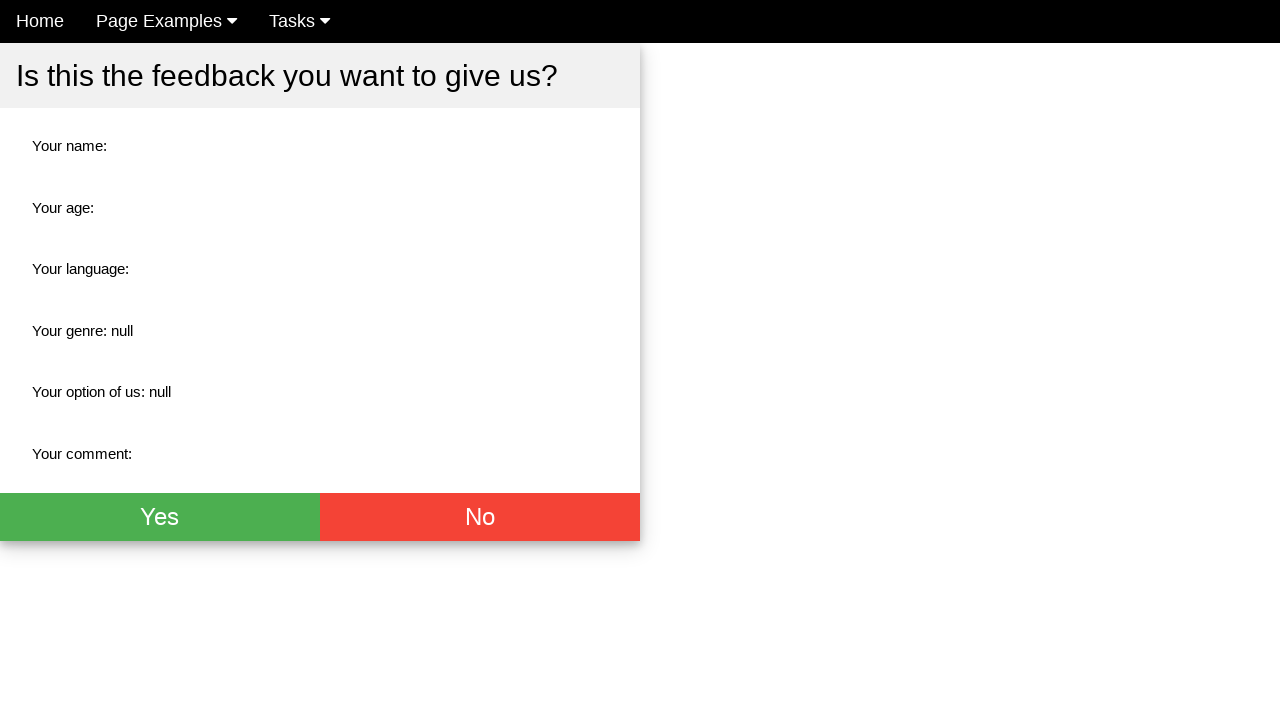